Tests window handling functionality by clicking a button that opens a new window and switching between parent and child windows

Starting URL: https://leafground.com/window.xhtml

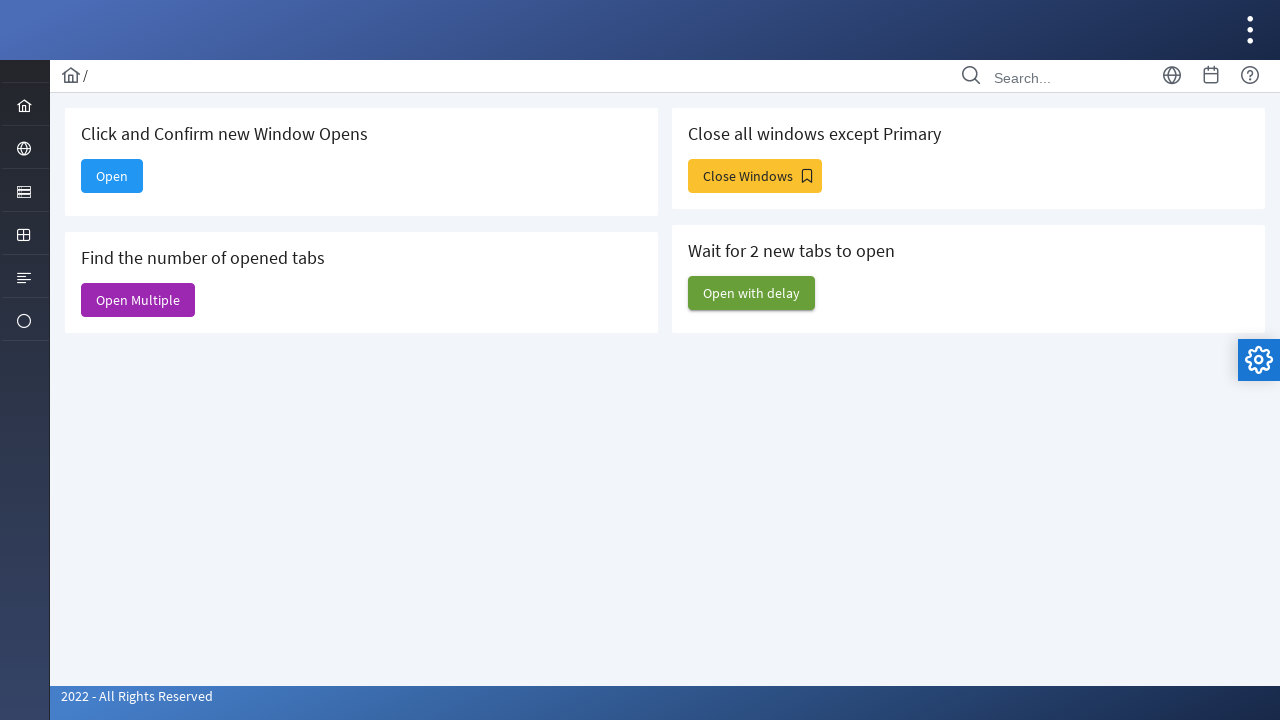

Clicked Open button to trigger new window at (112, 176) on xpath=//span[text()='Open']
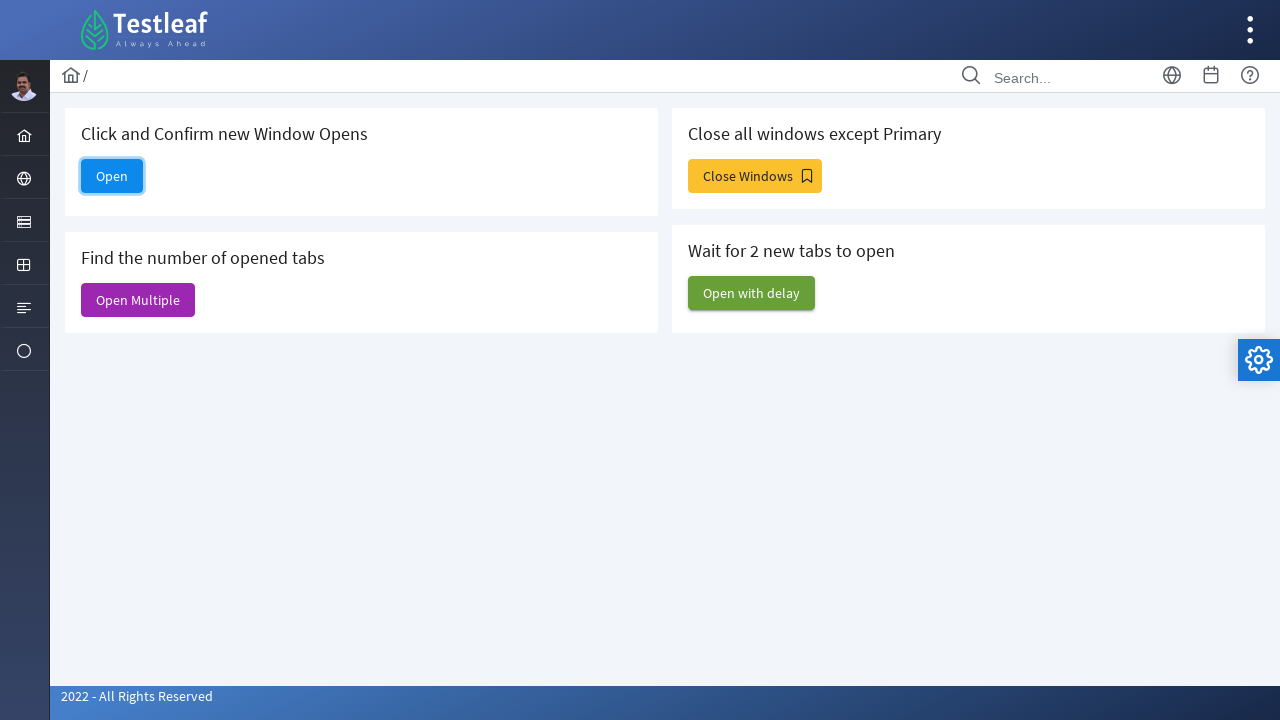

Clicked Open button and waited for new page to open at (112, 176) on xpath=//span[text()='Open']
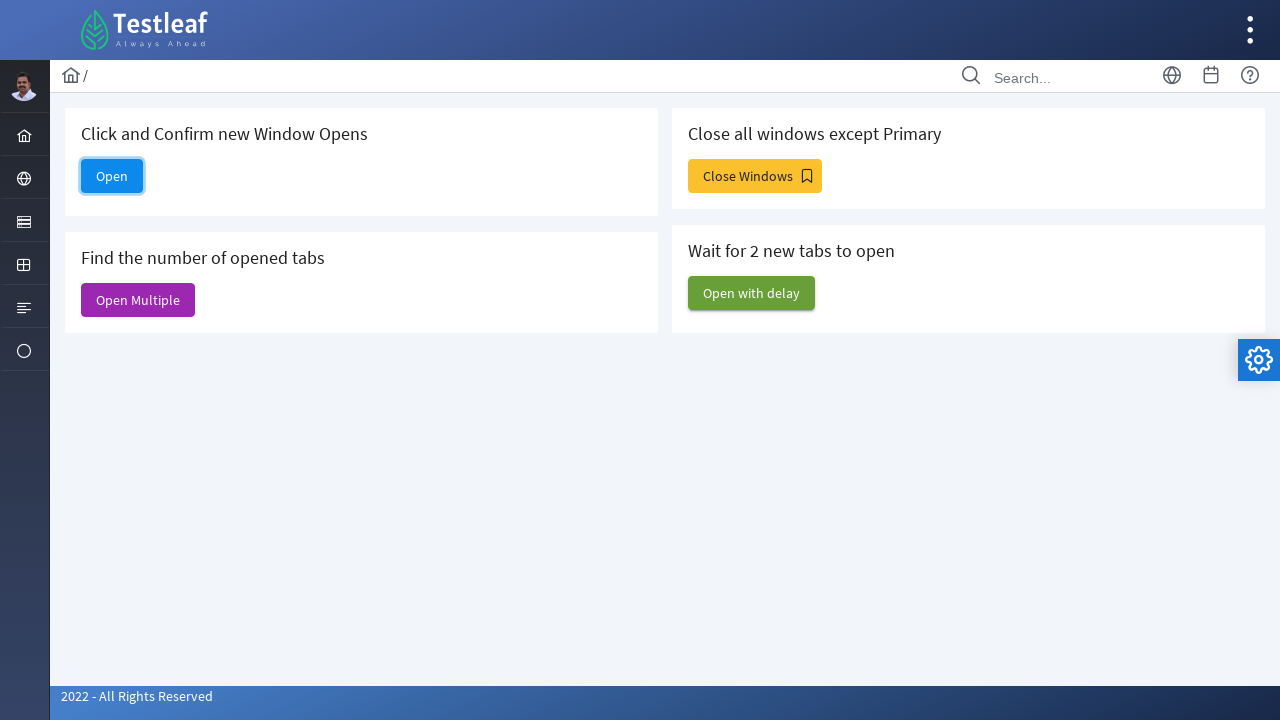

New page/tab opened successfully
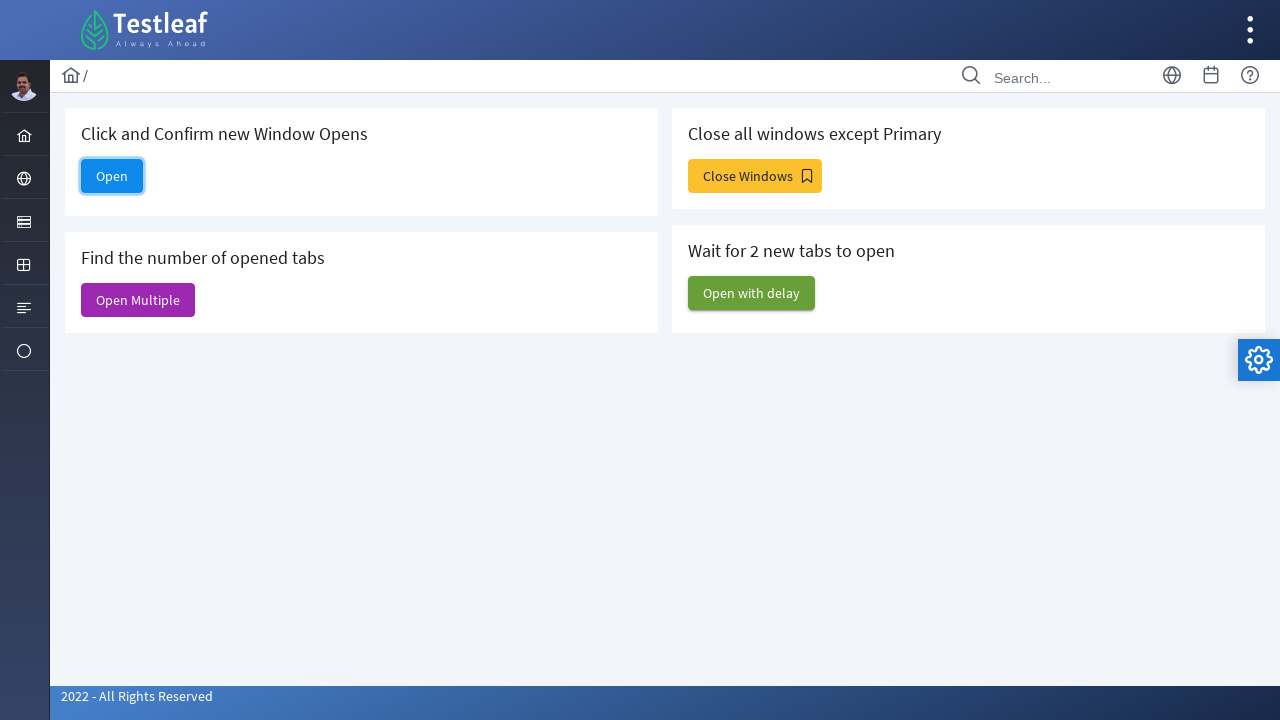

New window loaded and ready
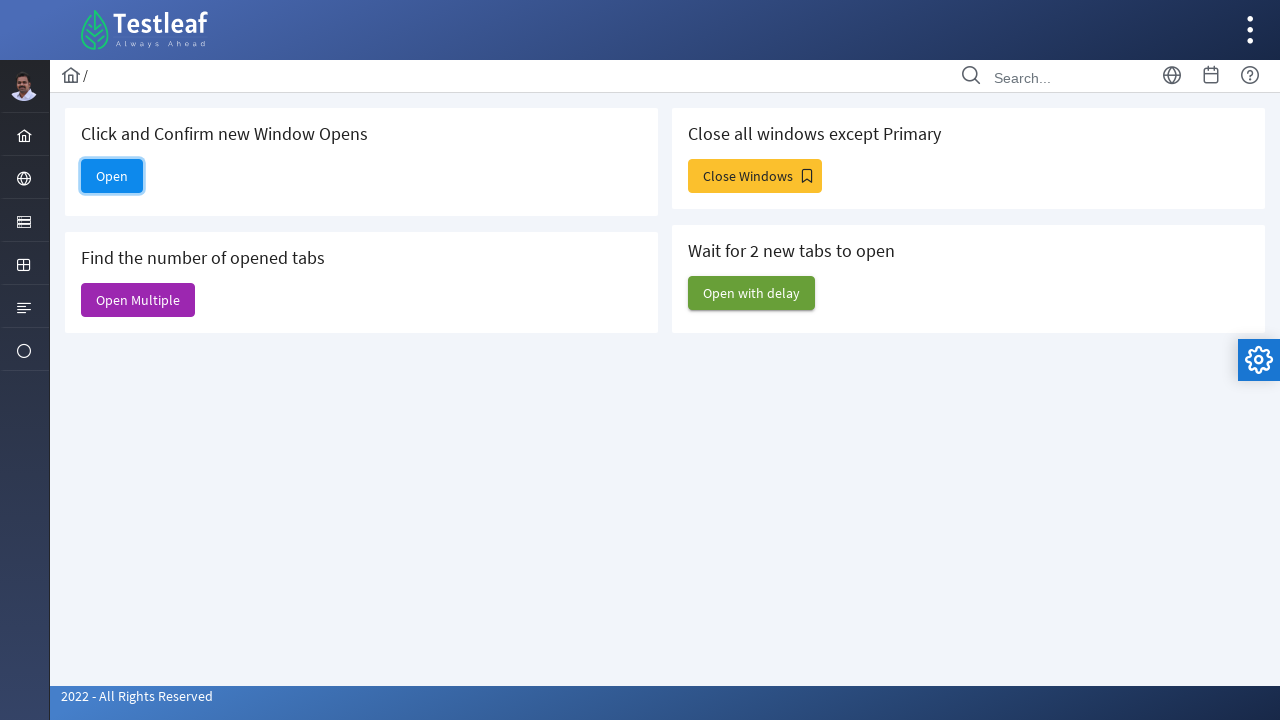

Retrieved child window title: Dashboard
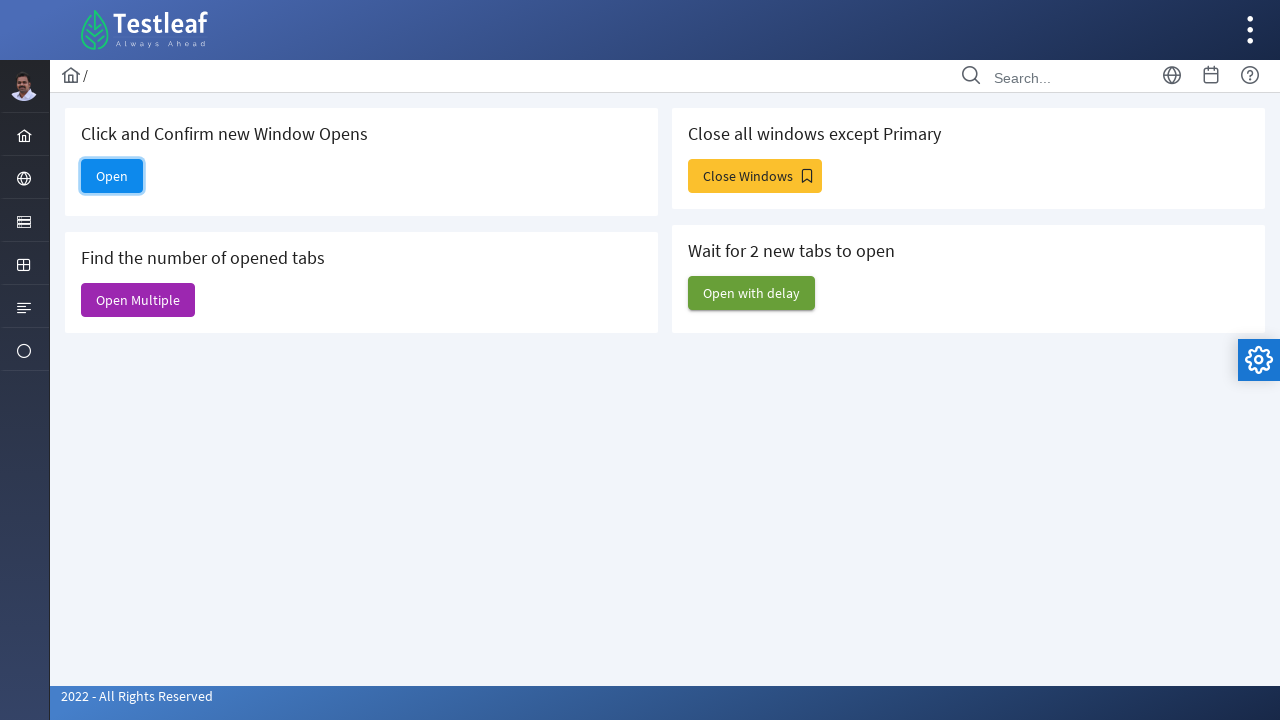

Retrieved parent window title: Window
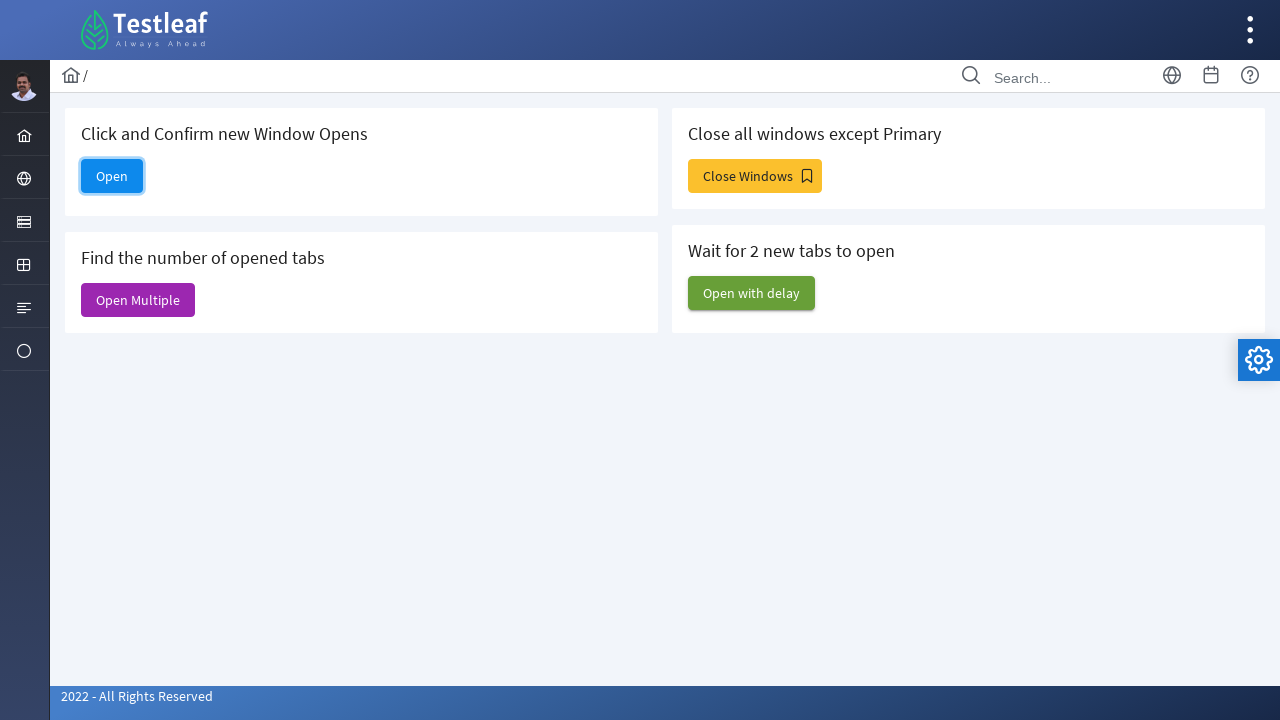

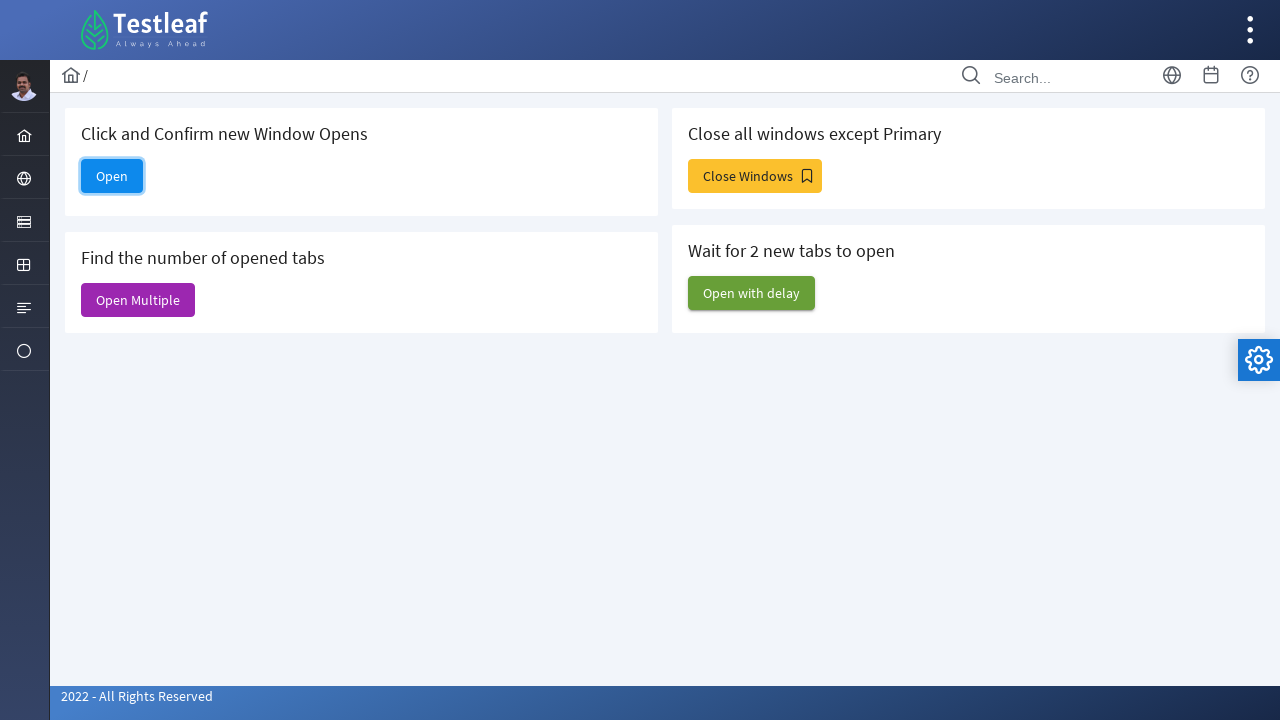